Tests basic browser navigation methods by navigating to Selenium's website, going back, forward, and refreshing the page

Starting URL: https://www.selenium.dev

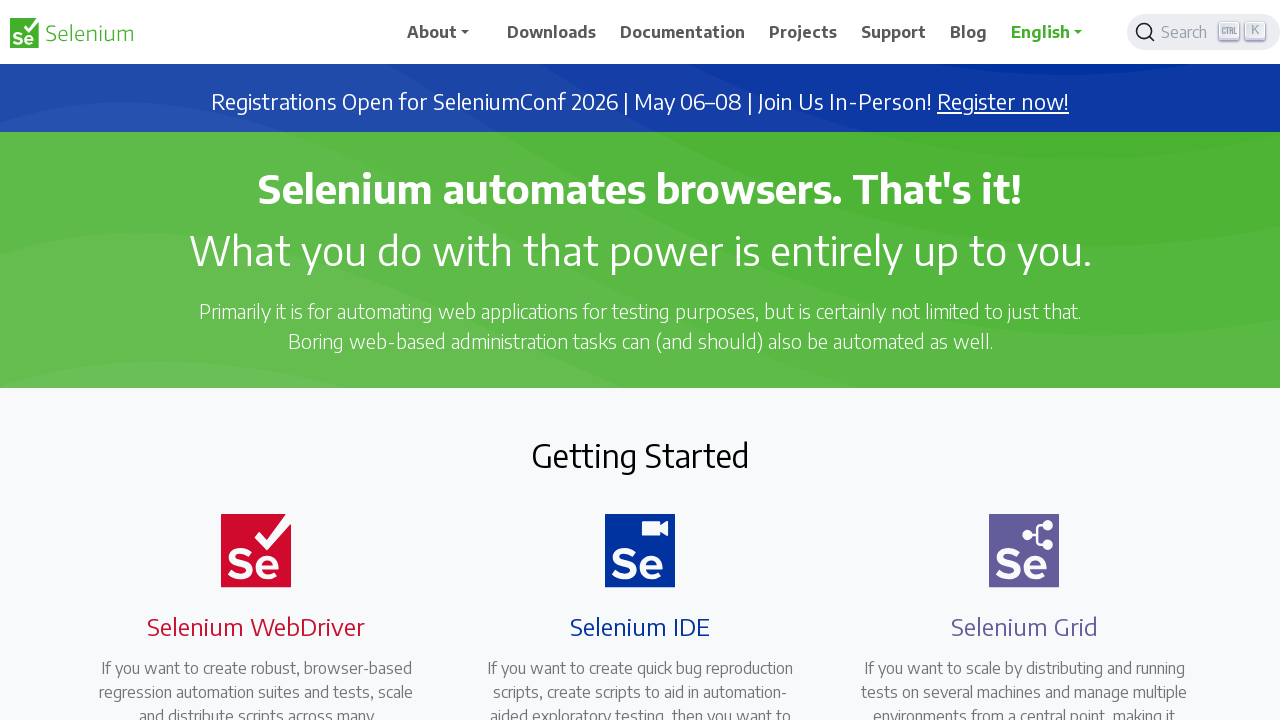

Navigated back from Selenium website
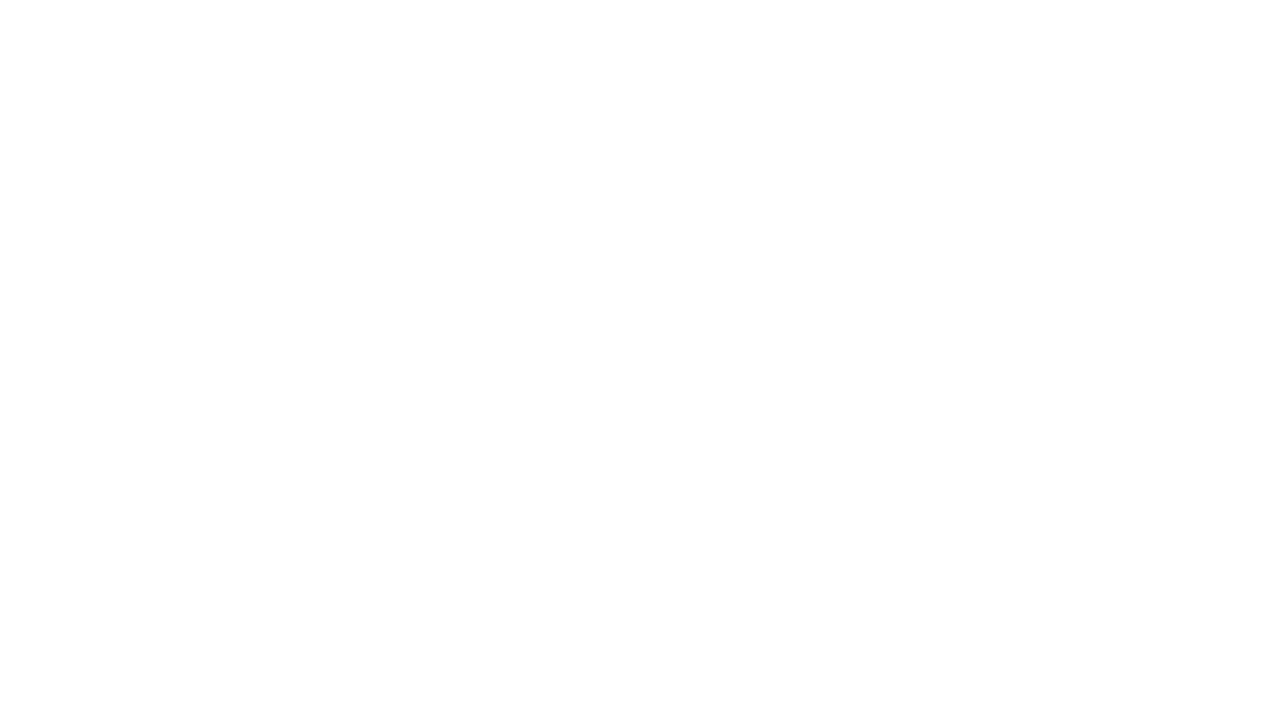

Waited for page to load after navigating back
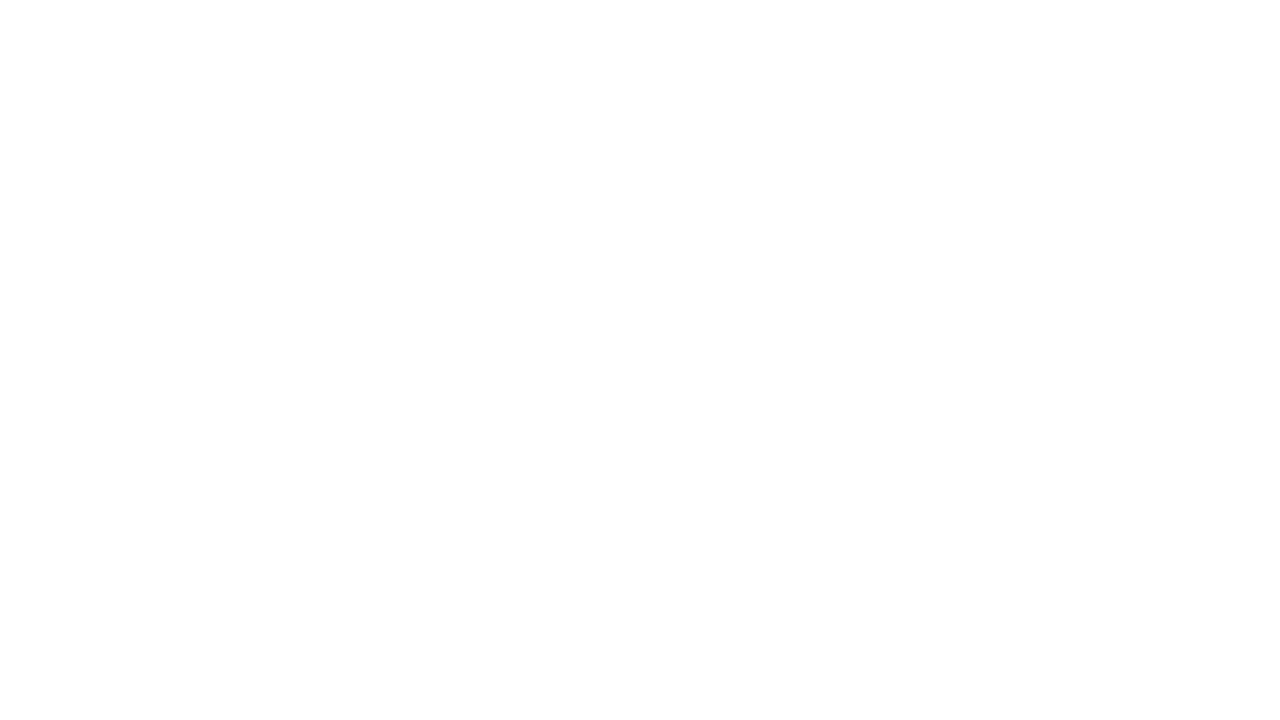

Navigated forward to Selenium website
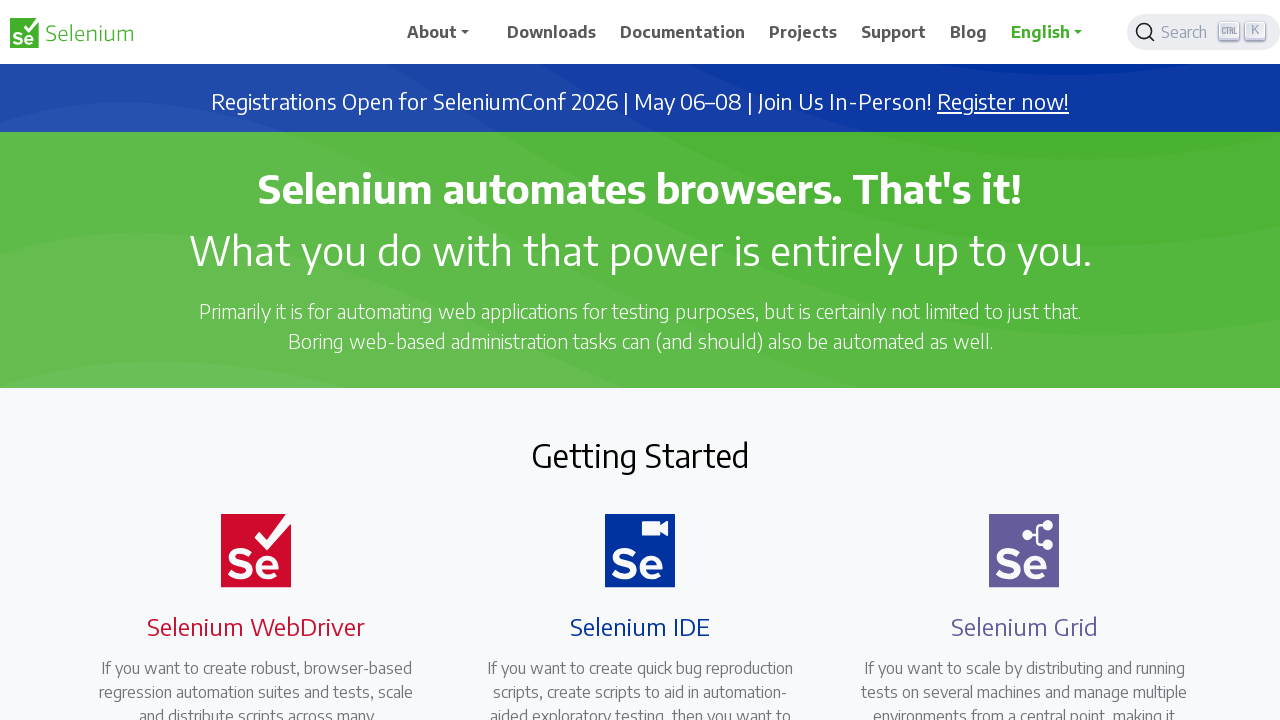

Waited for page to load after navigating forward
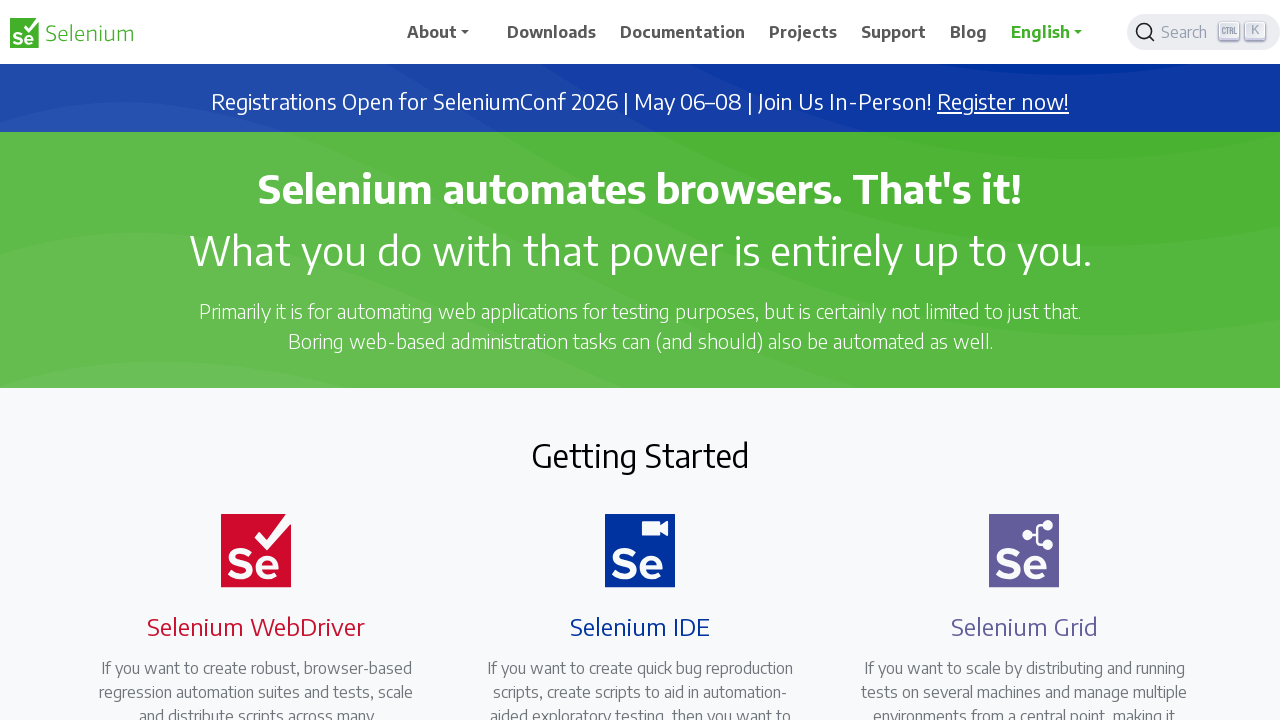

Refreshed the Selenium website page
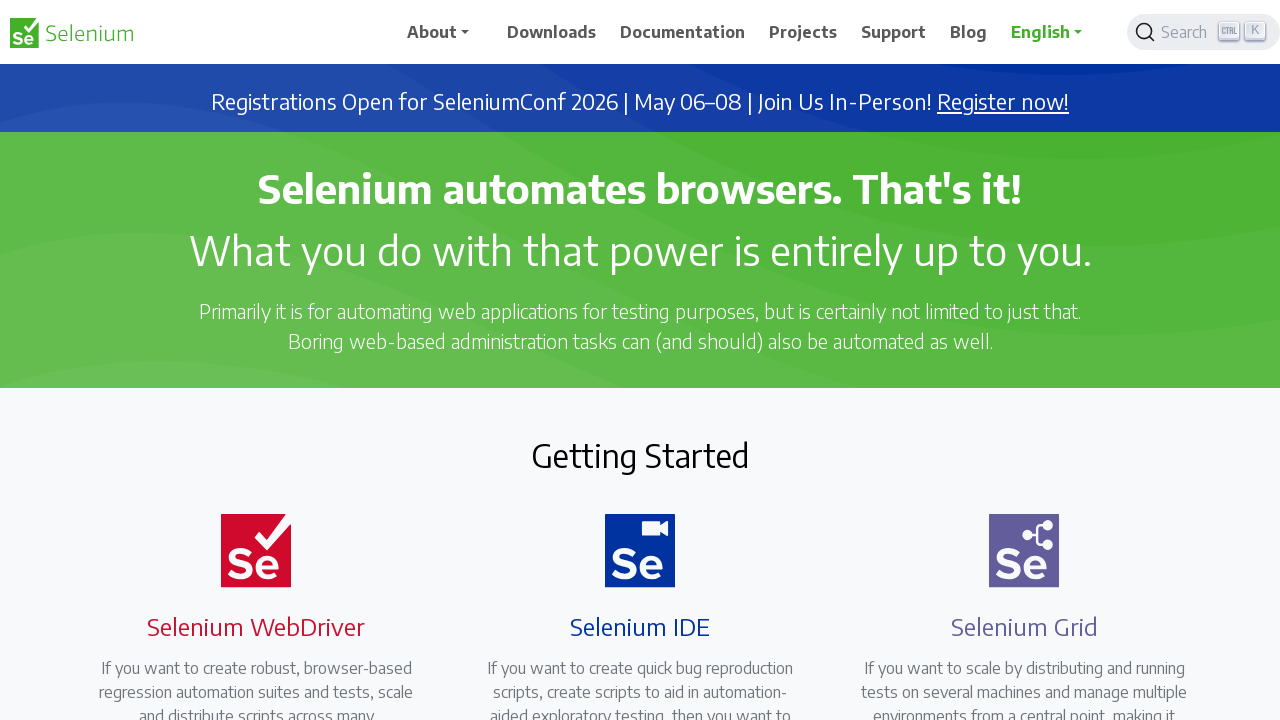

Waited for page to fully load after refresh
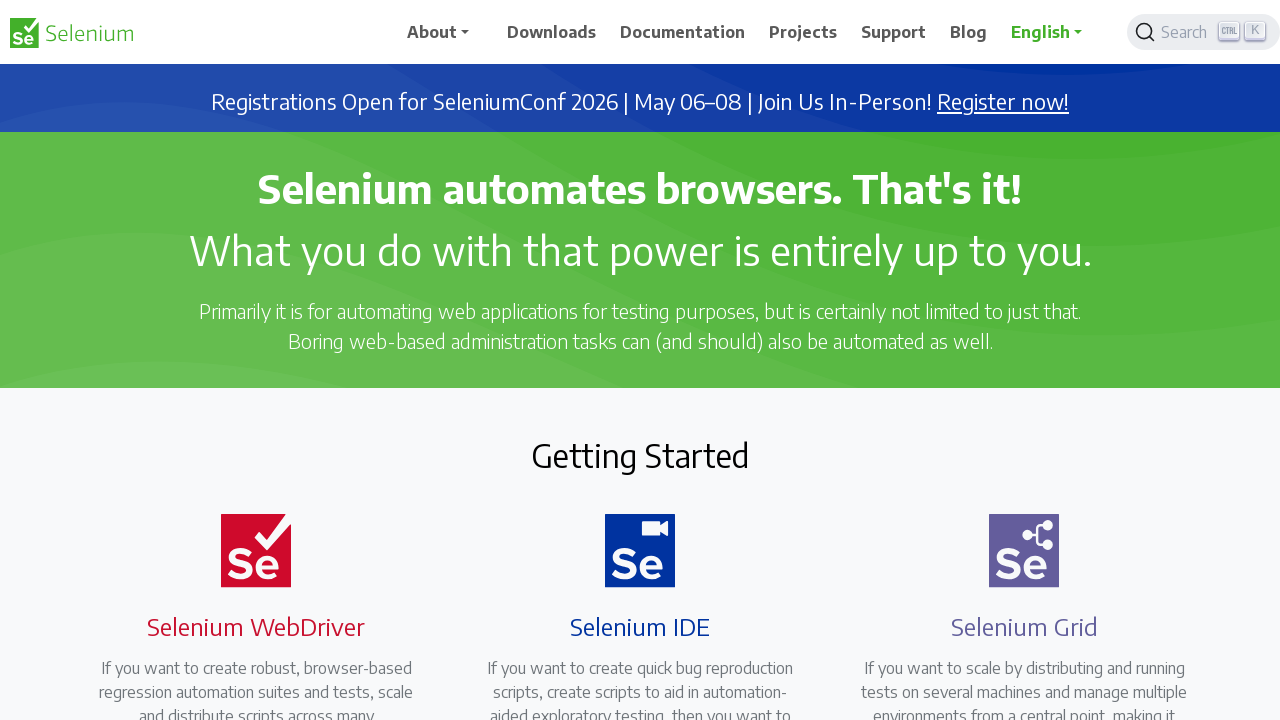

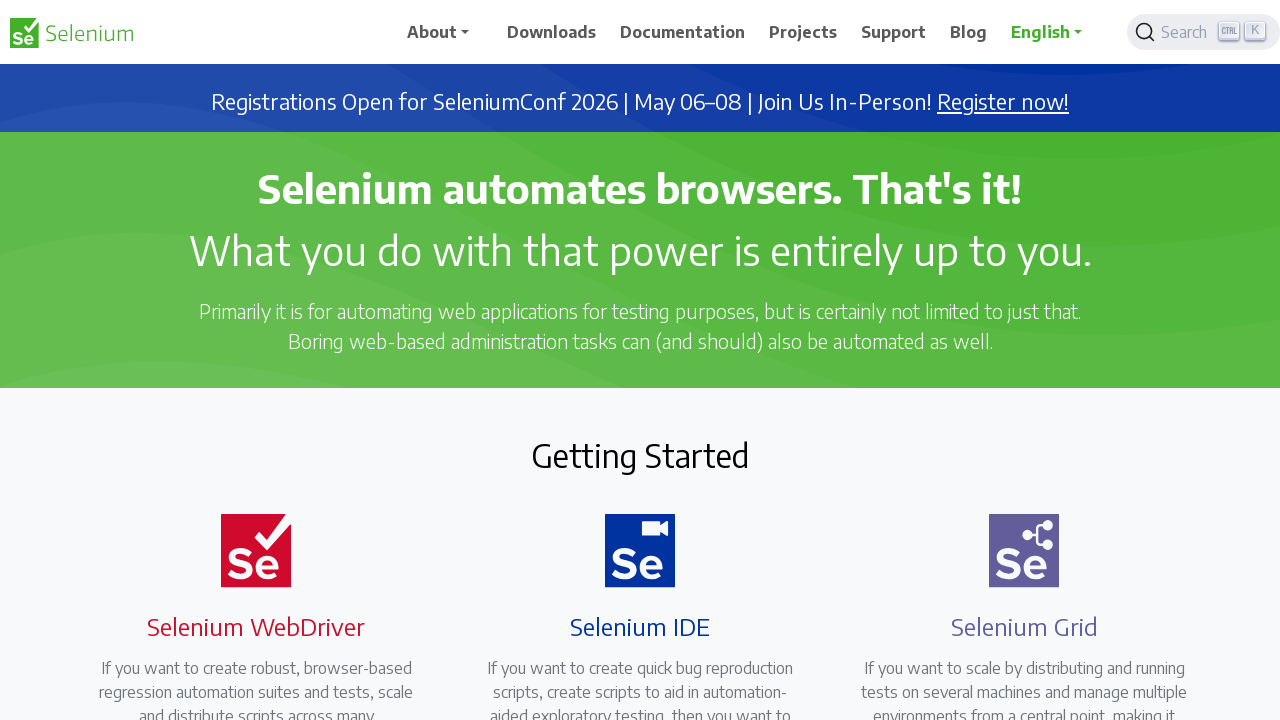